Tests form input and JavaScript alert handling by entering text in a name field, clicking an alert button, and accepting the browser alert dialog.

Starting URL: https://rahulshettyacademy.com/AutomationPractice/

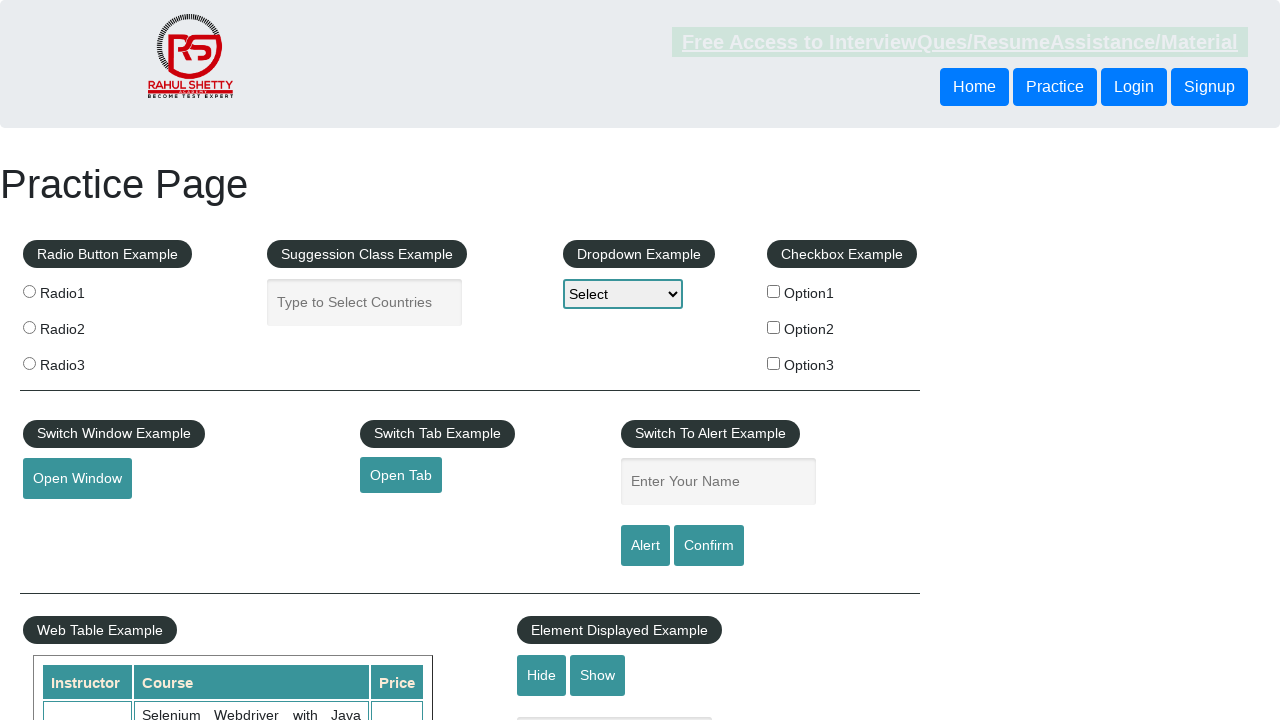

Filled name input field with 'option3' on #name
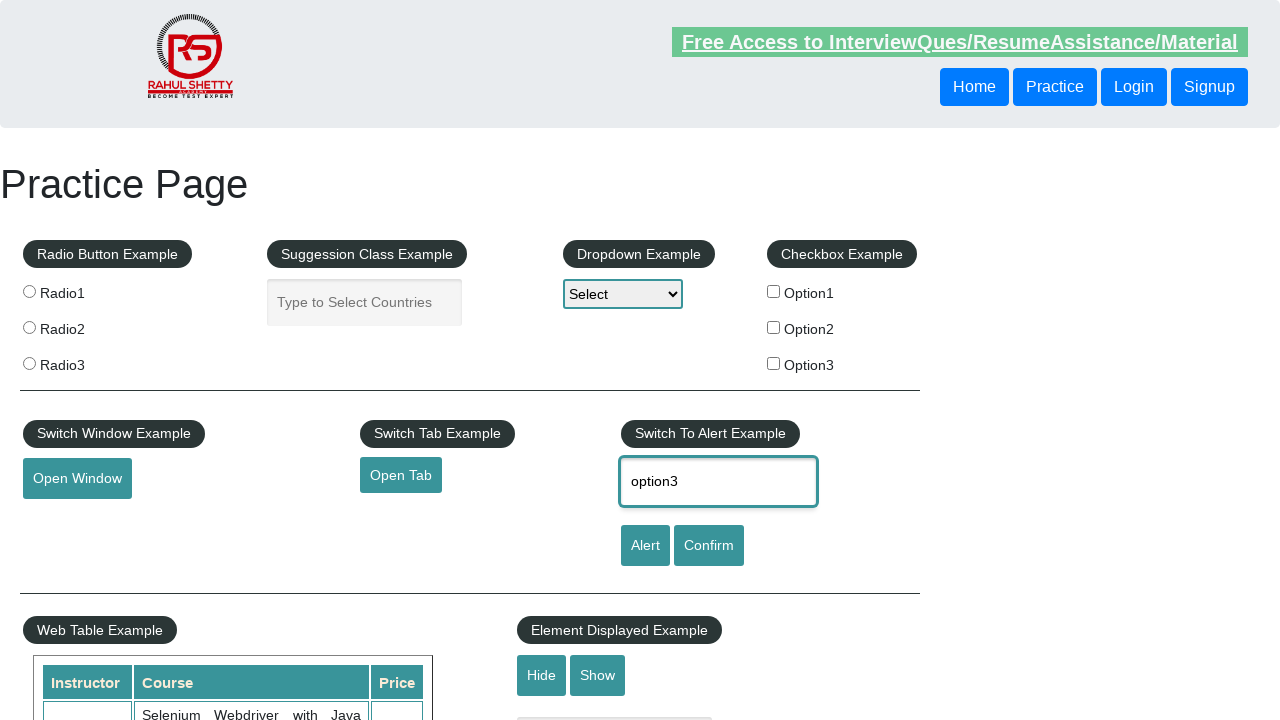

Clicked alert button to trigger JavaScript alert at (645, 546) on #alertbtn
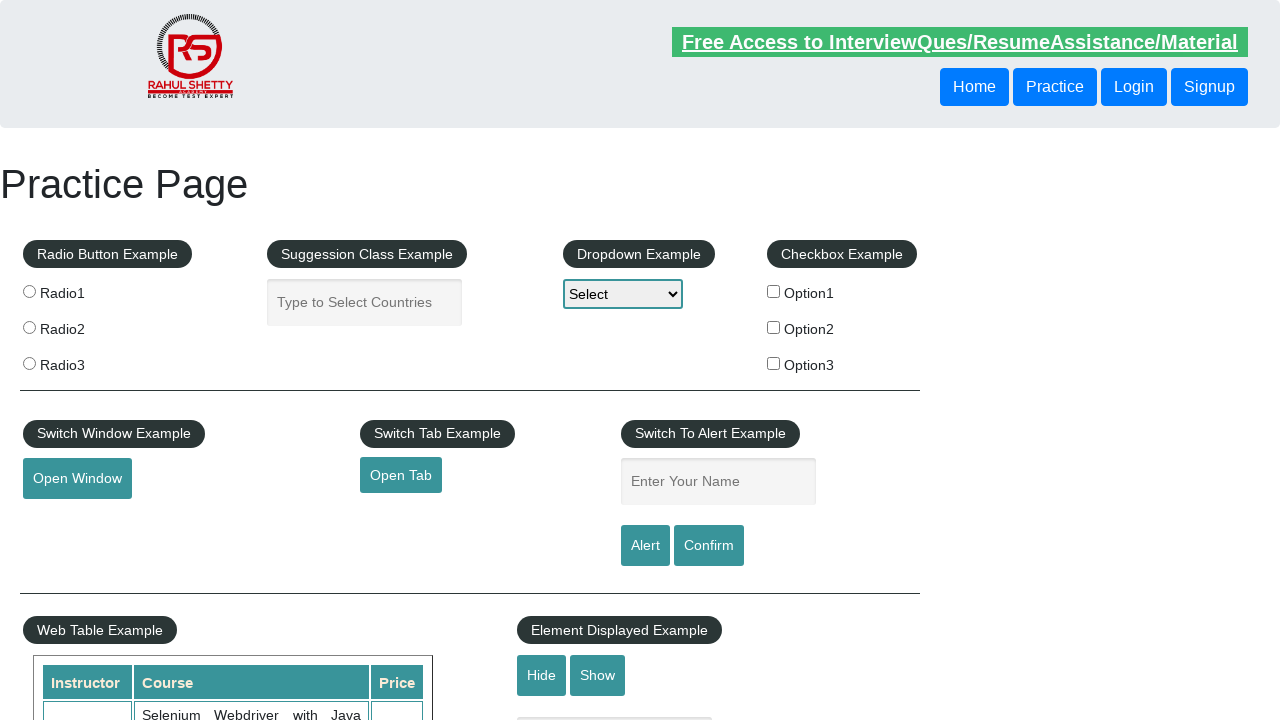

Registered dialog handler to accept browser alert
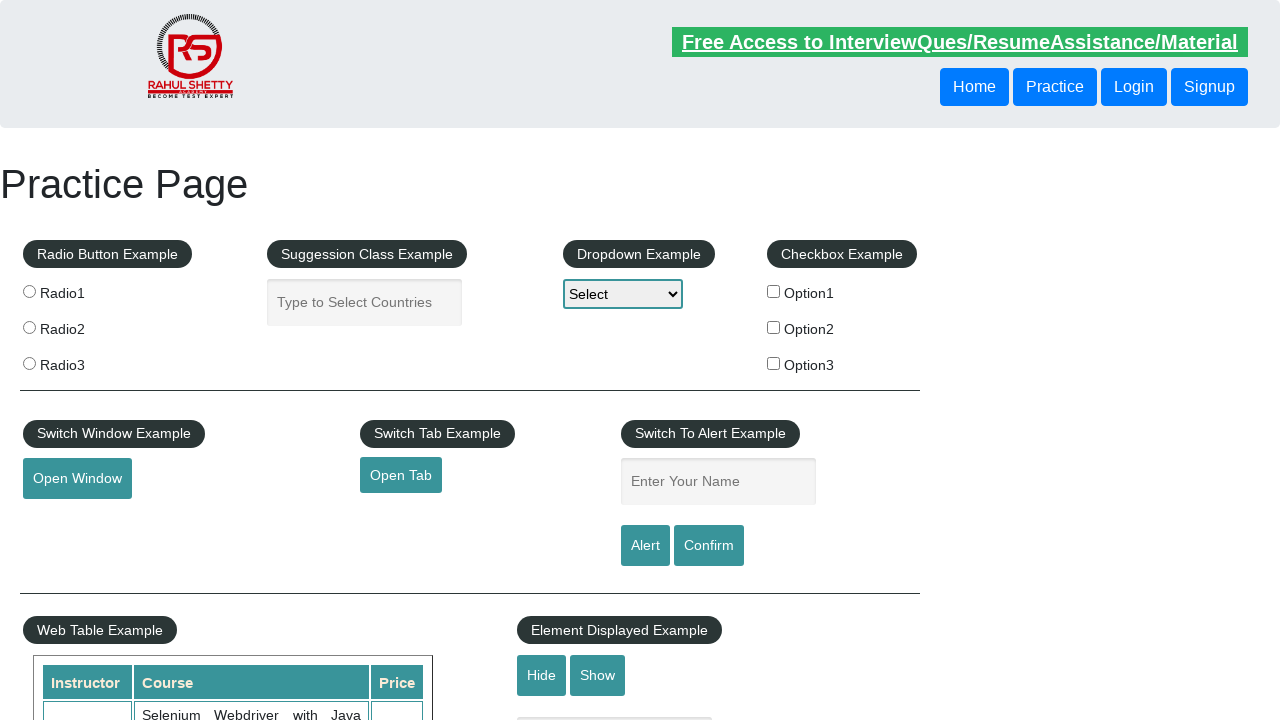

Waited 1 second for dialog to be processed
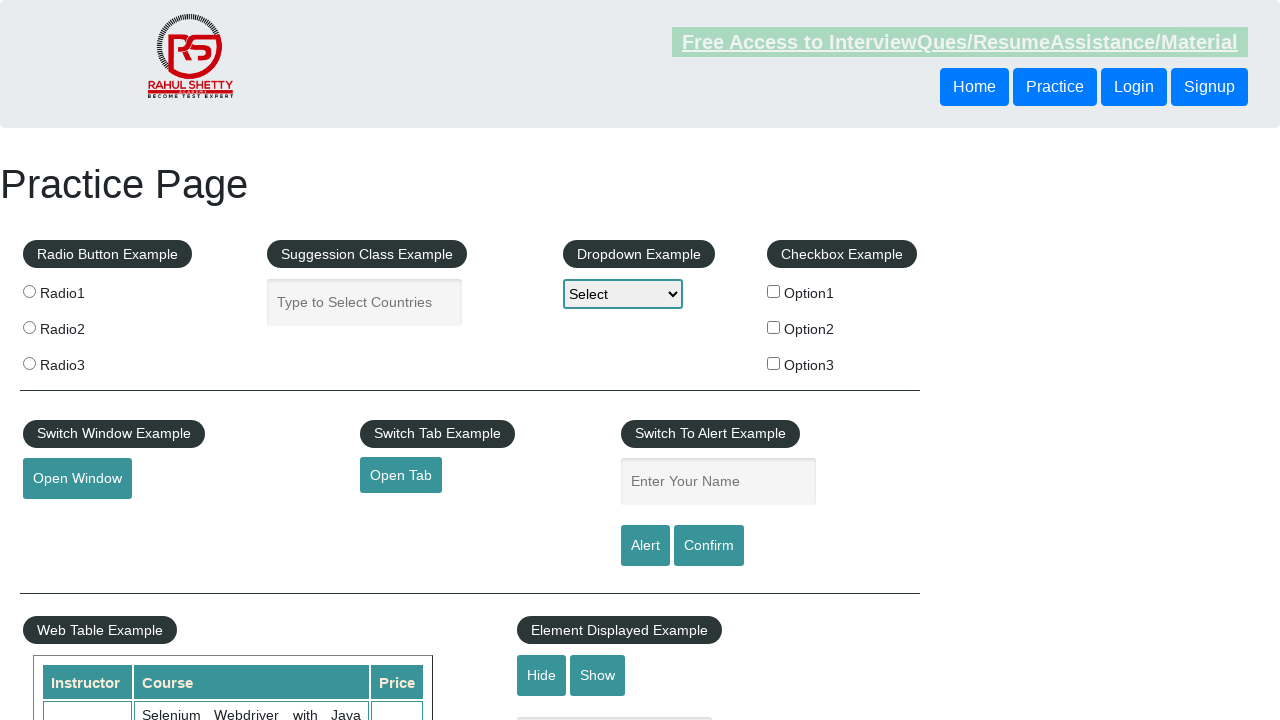

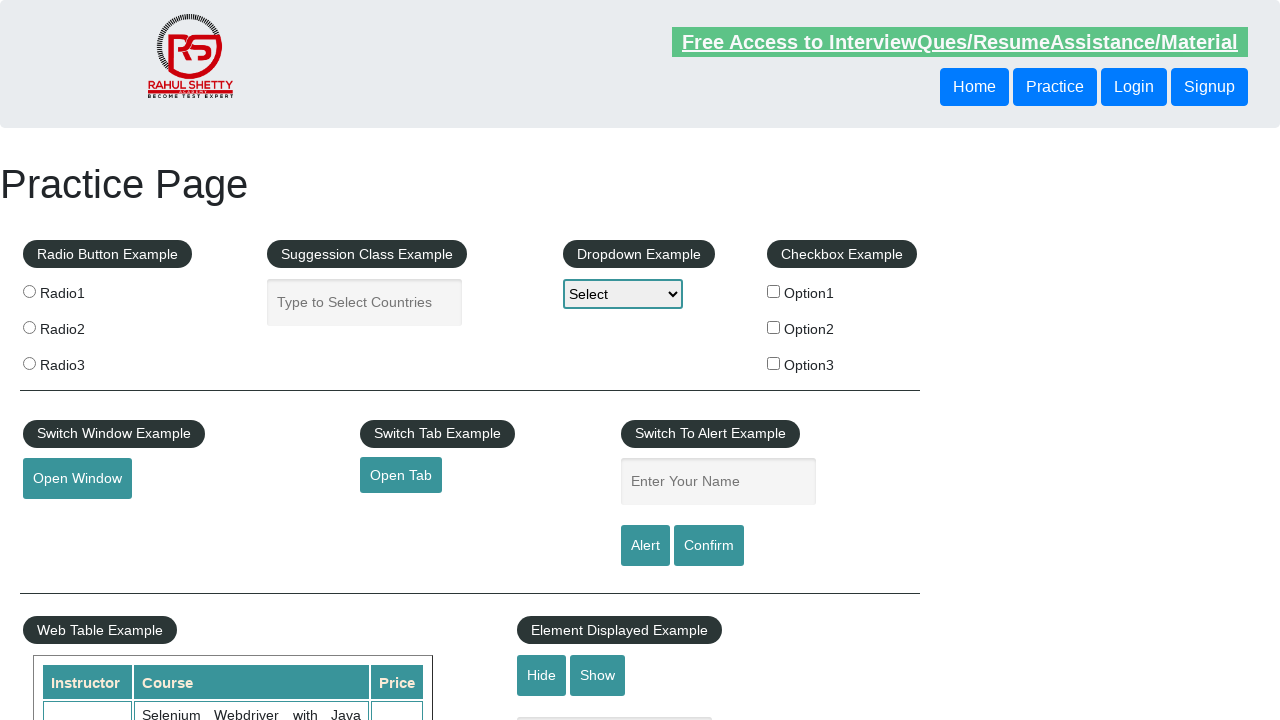